Tests clicking a button that has a dynamically generated ID that changes on each page load

Starting URL: http://uitestingplayground.com/dynamicid

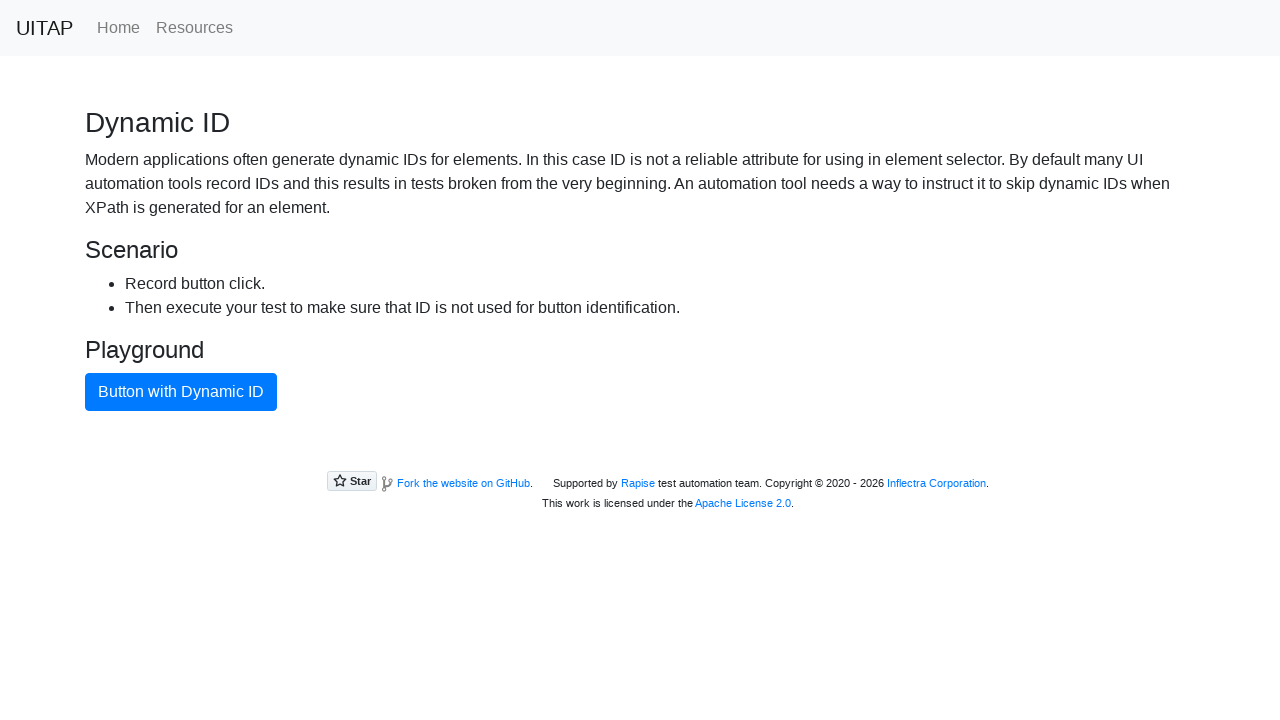

Clicked button with dynamically generated ID at (181, 392) on button.btn-primary
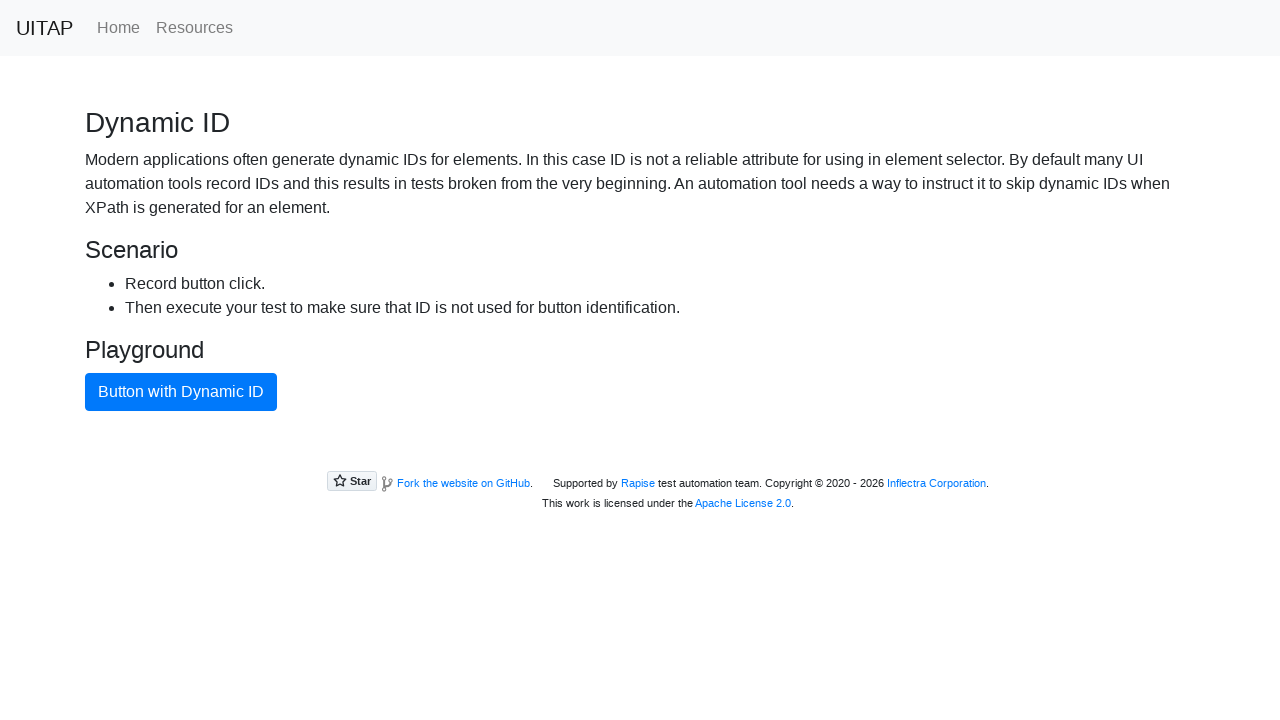

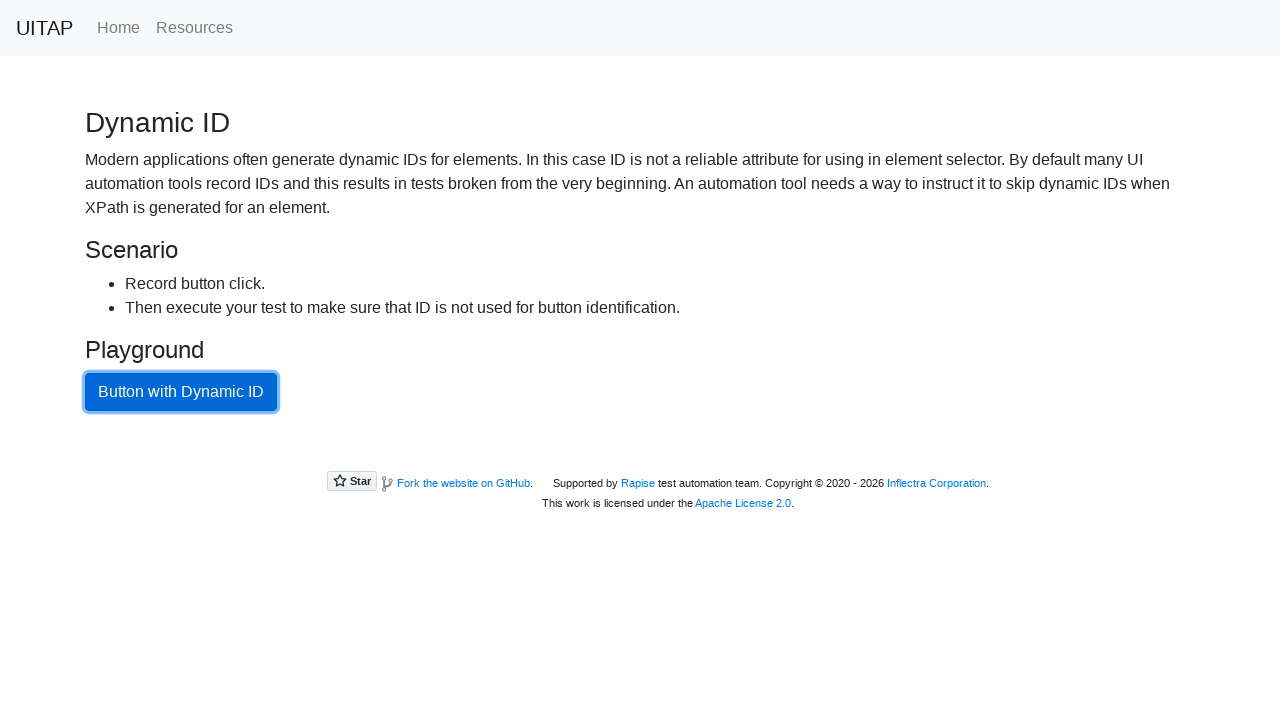